Tests two-level menu navigation by hovering over Courses menu and then hovering over Data Warehousing submenu

Starting URL: http://greenstech.in/selenium-course-content.html

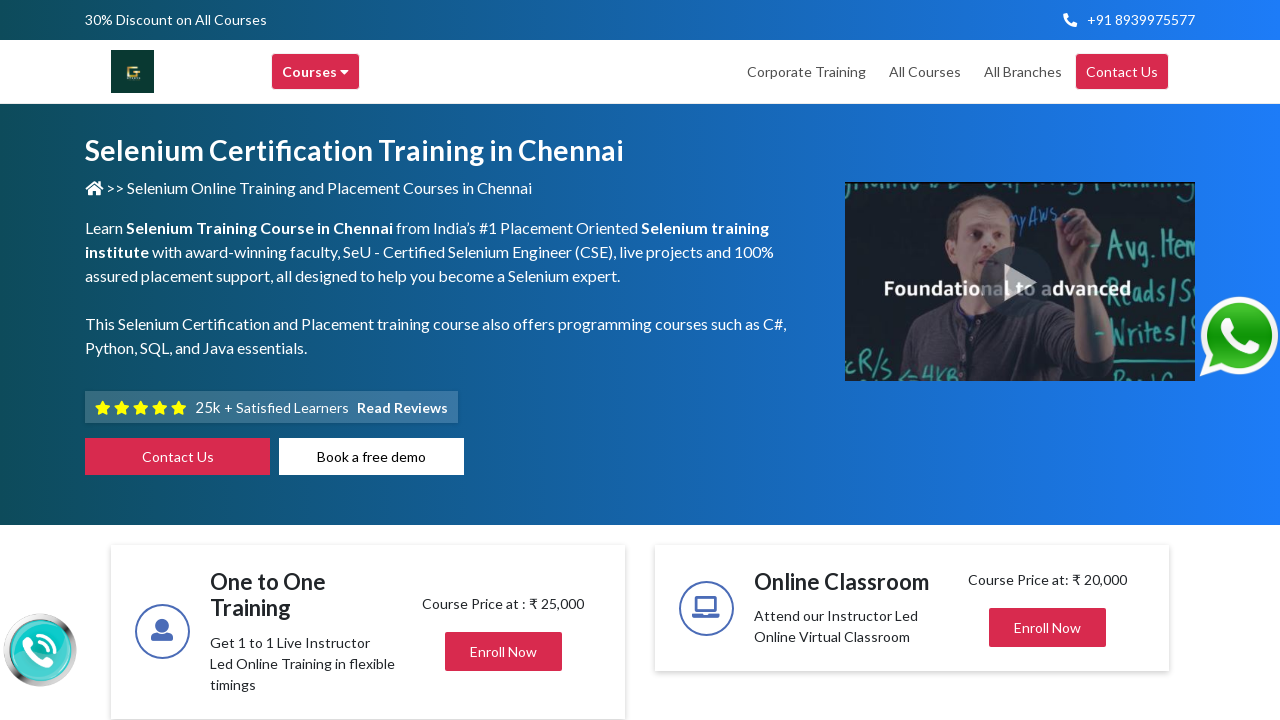

Hovered over Courses menu at (316, 72) on xpath=//div[contains(text(), 'Courses')]
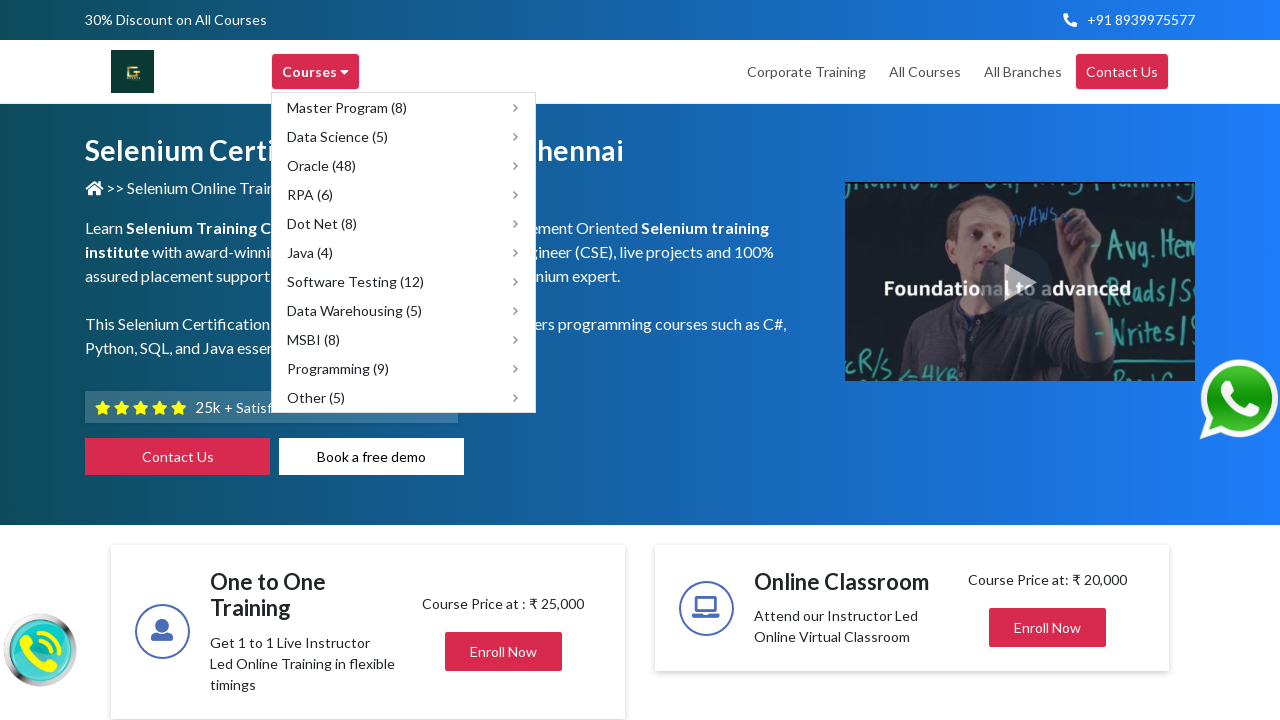

Waited for submenu to appear
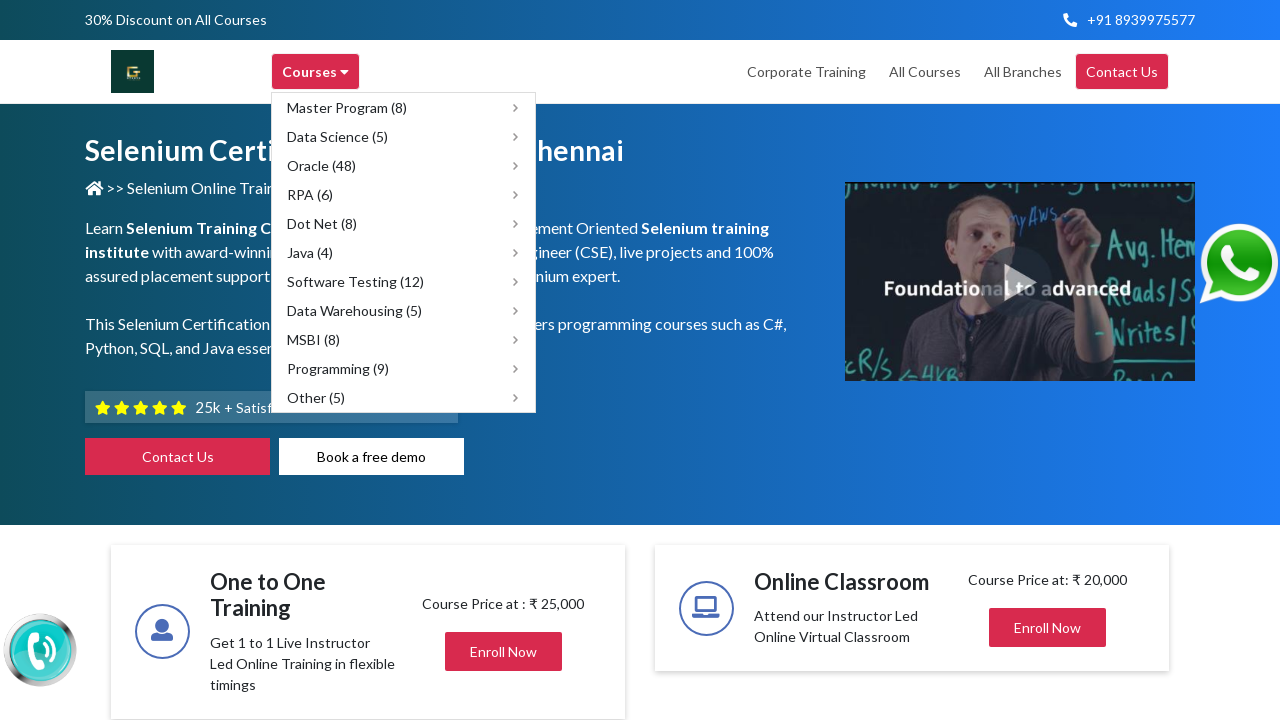

Hovered over Data Warehousing submenu at (354, 310) on xpath=//span[text()='Data Warehousing (5)']
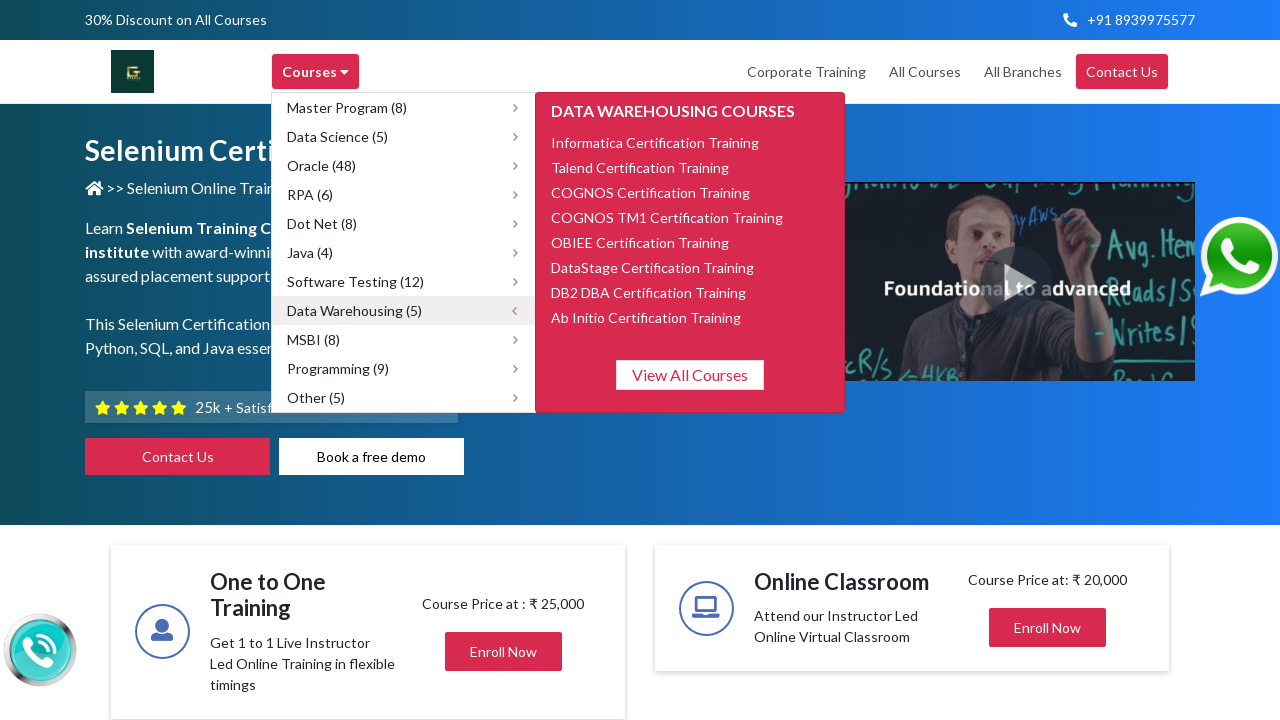

Waited to observe the submenu
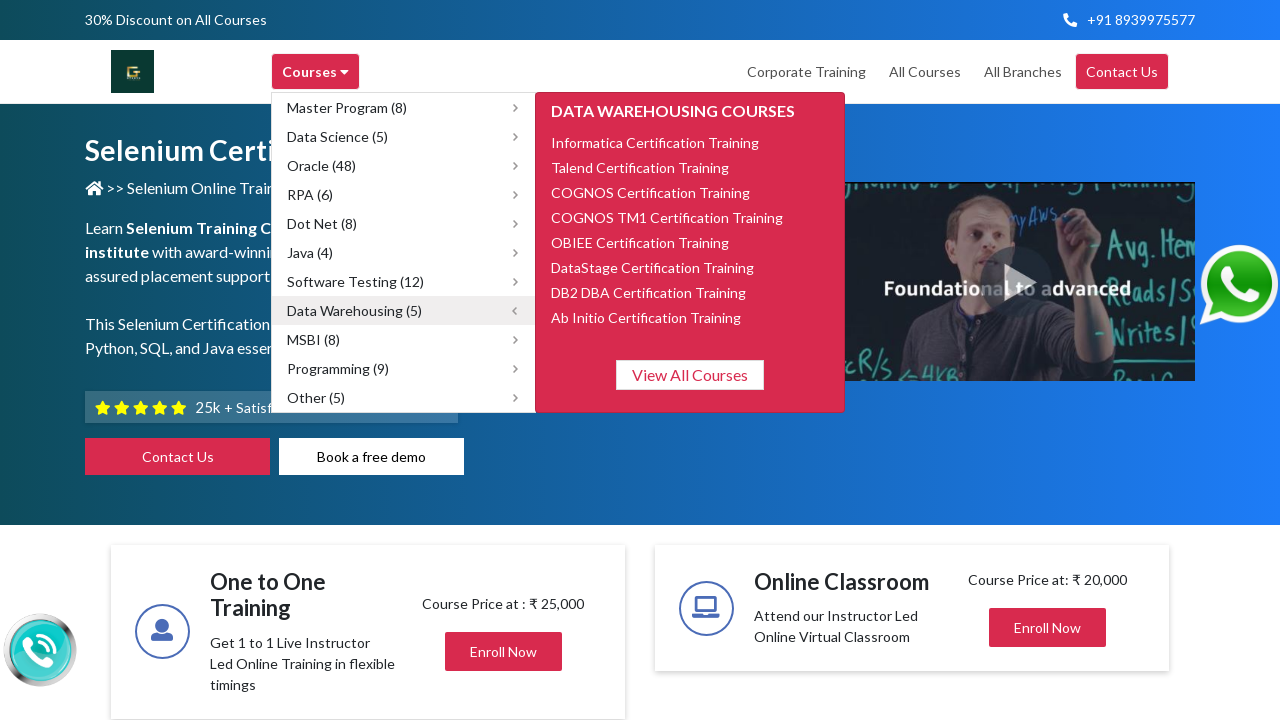

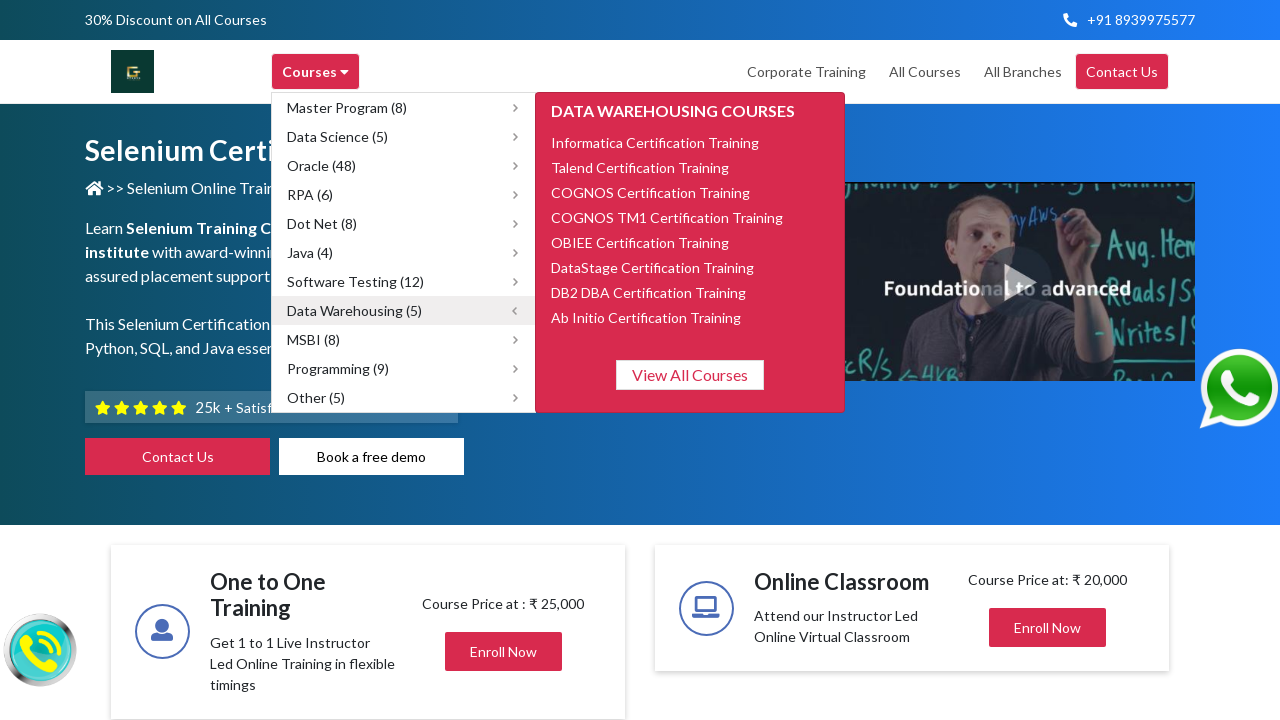